Tests the text box form by filling in full name, email, current address, and permanent address fields, then verifies the output matches the input.

Starting URL: https://demoqa.com/text-box

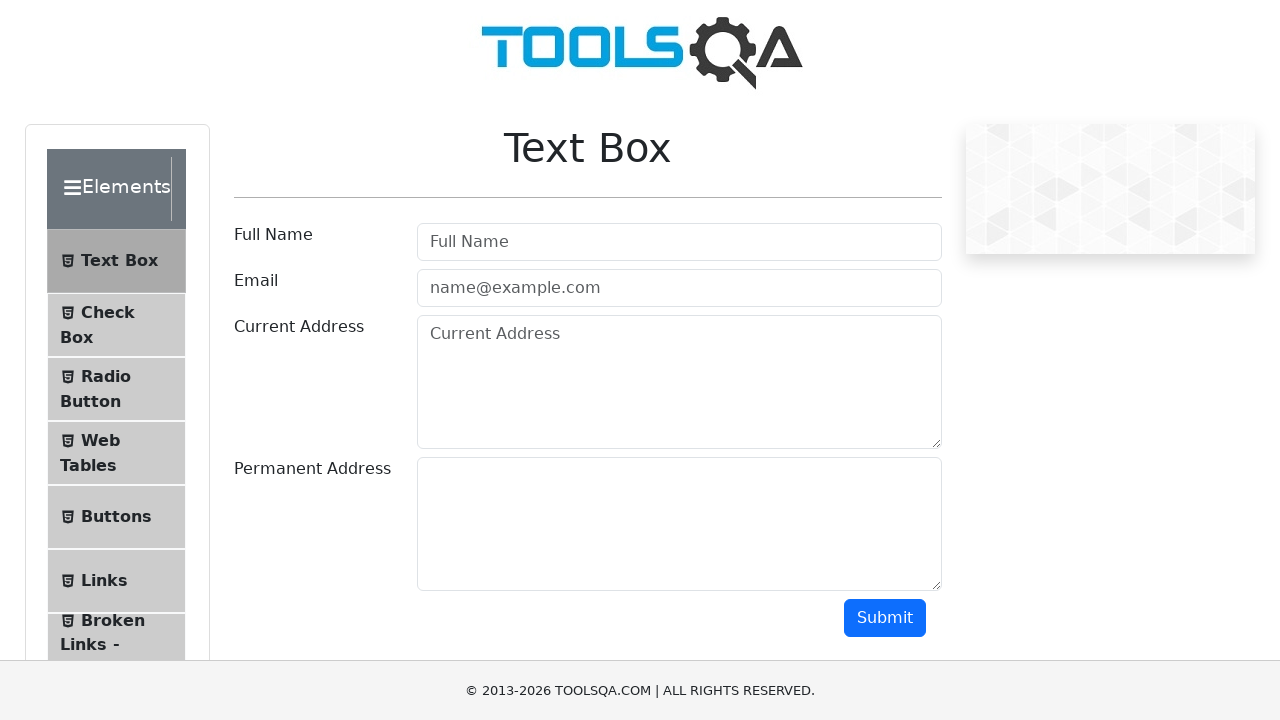

Filled full name field with 'John Anderson' on #userName
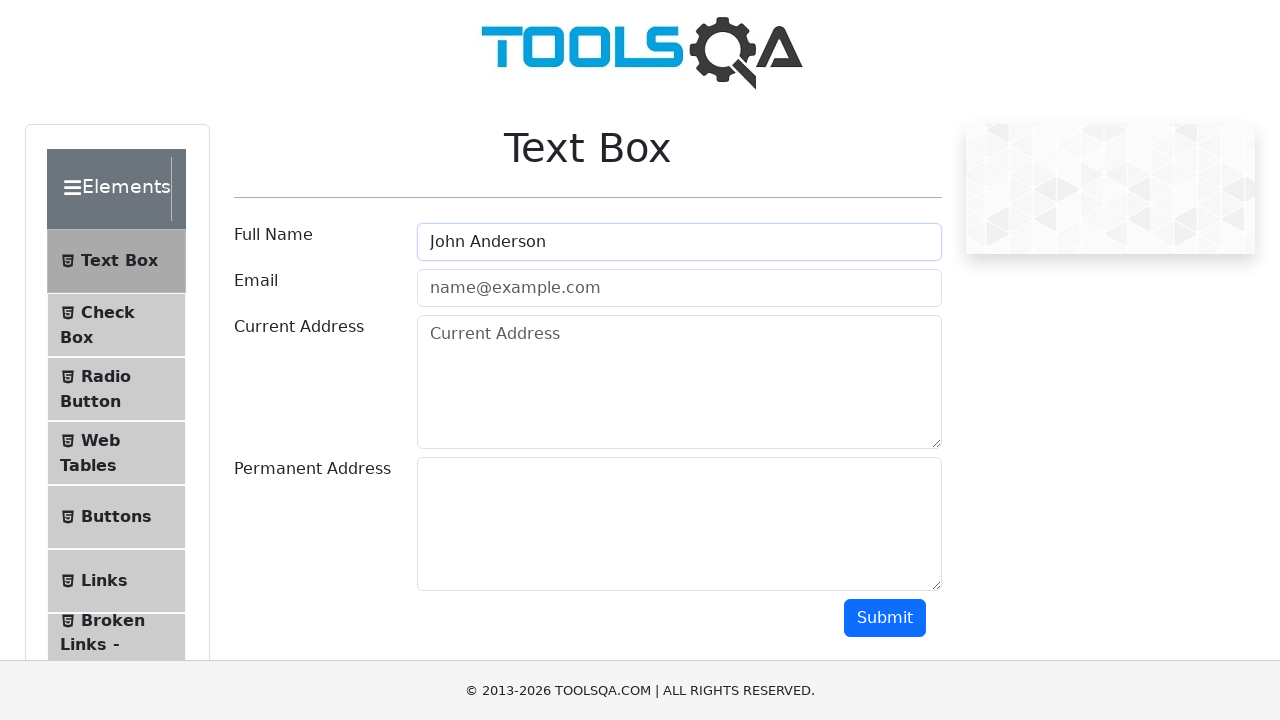

Filled email field with 'john.anderson@testmail.com' on #userEmail
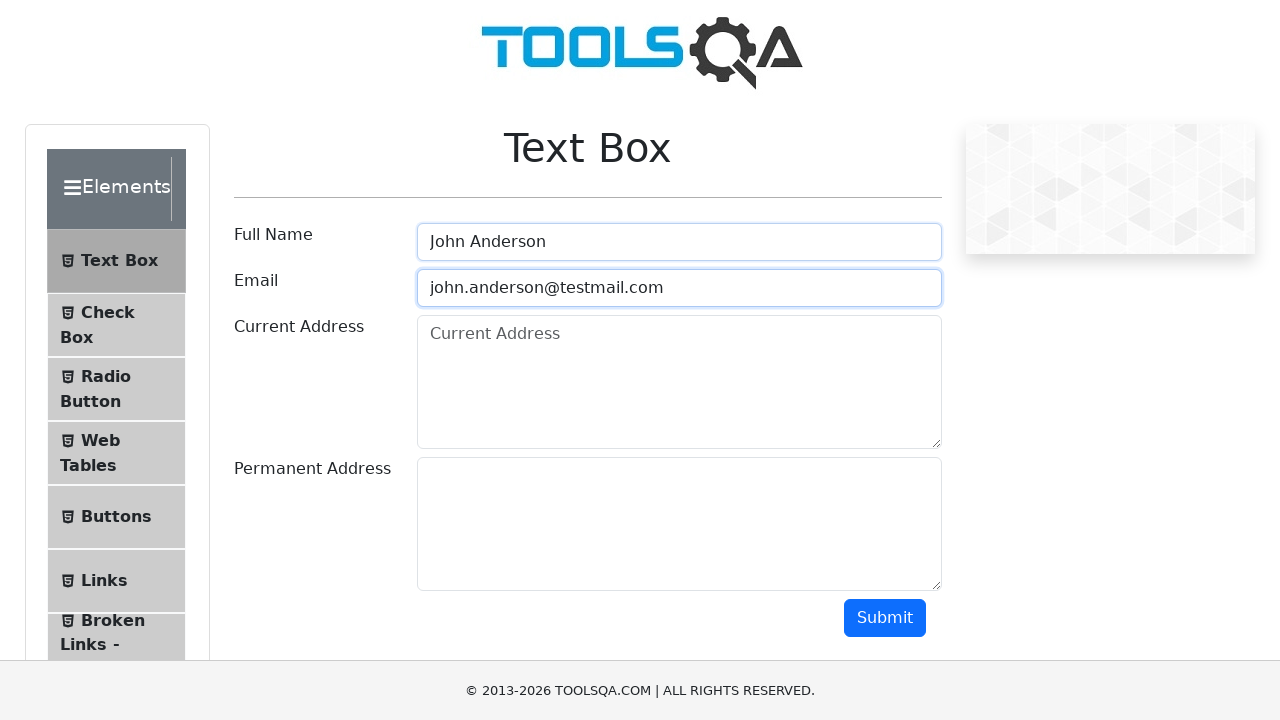

Filled current address field with '123 Main Street, New York, NY 10001' on #currentAddress
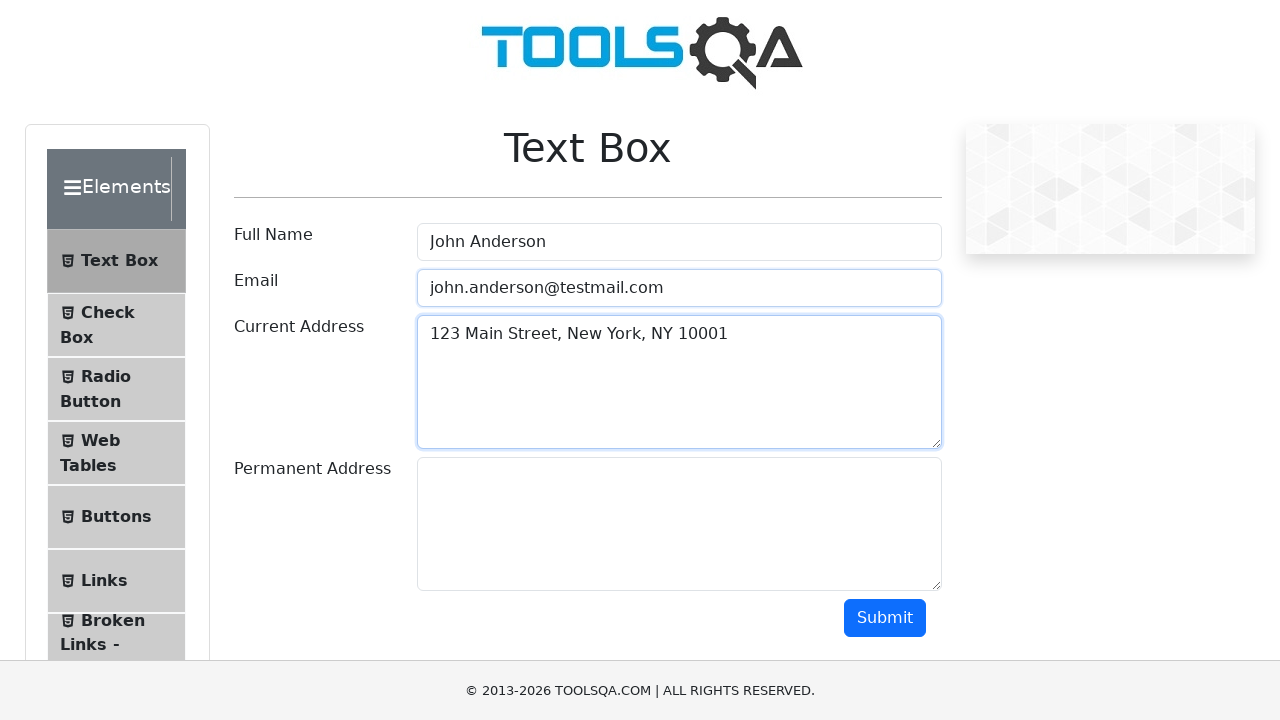

Filled permanent address field with '456 Oak Avenue, Los Angeles, CA 90001' on #permanentAddress
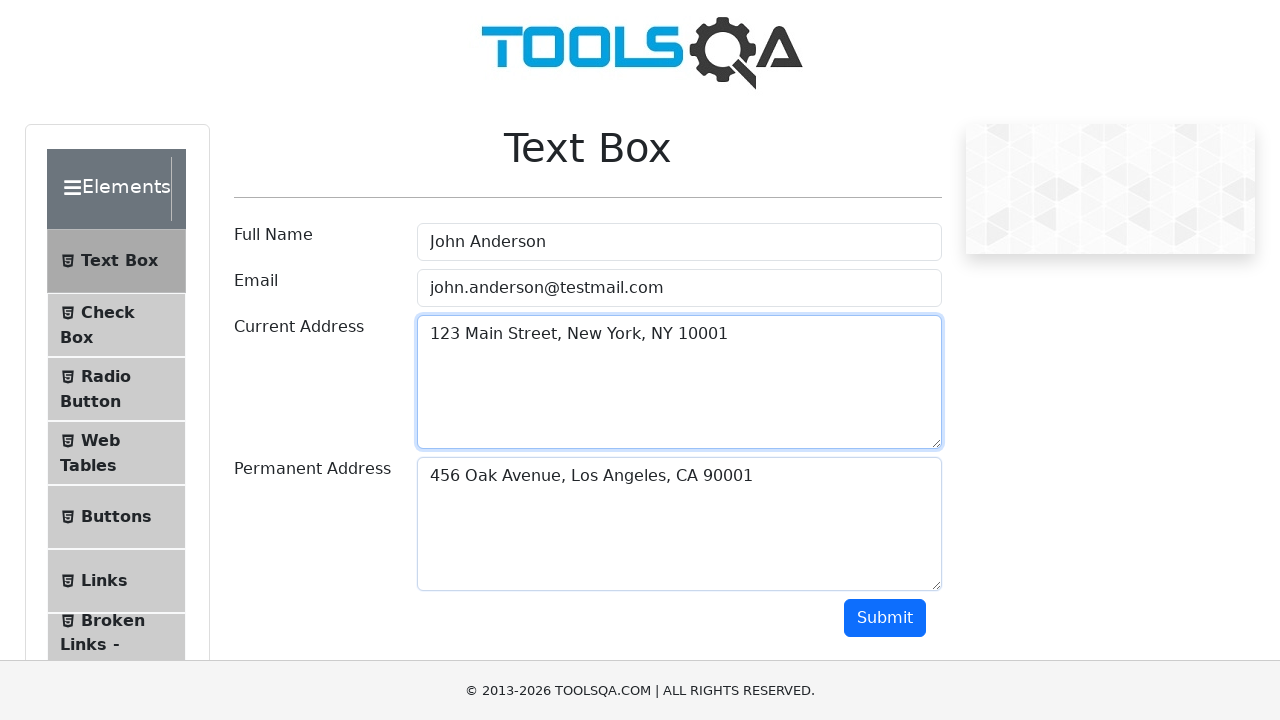

Clicked submit button to submit form at (885, 618) on #submit
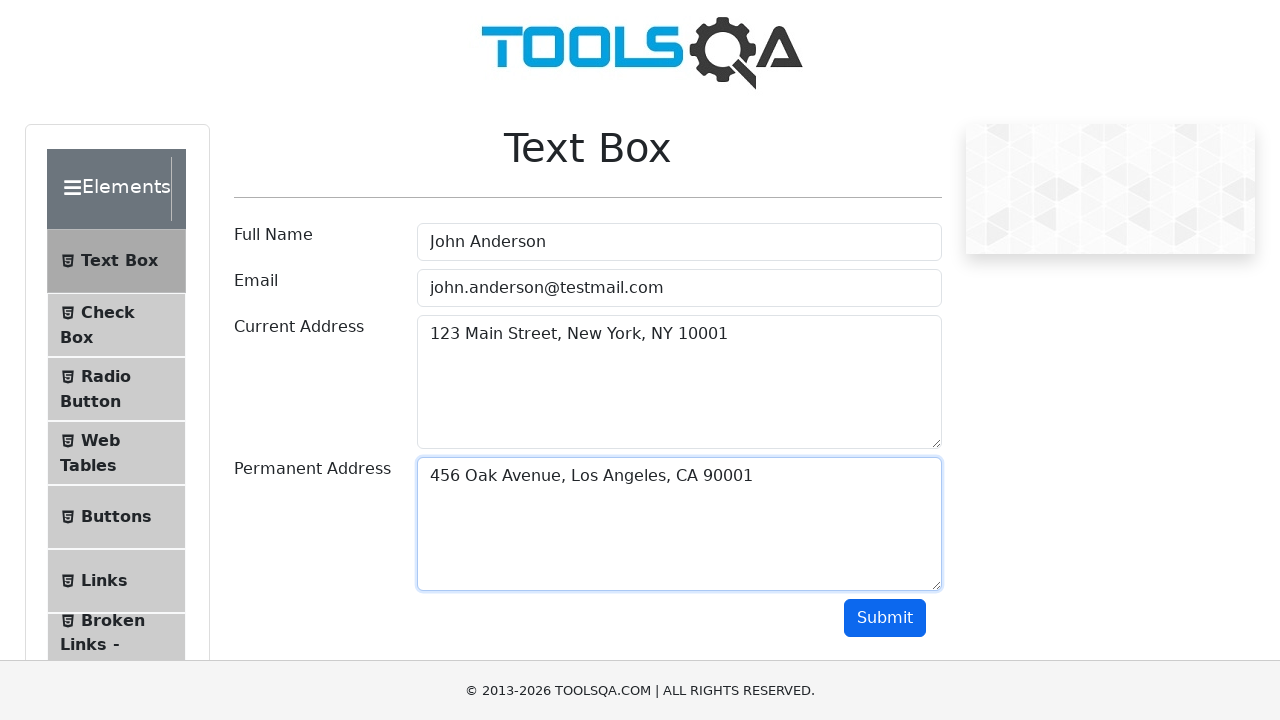

Form output appeared after submission
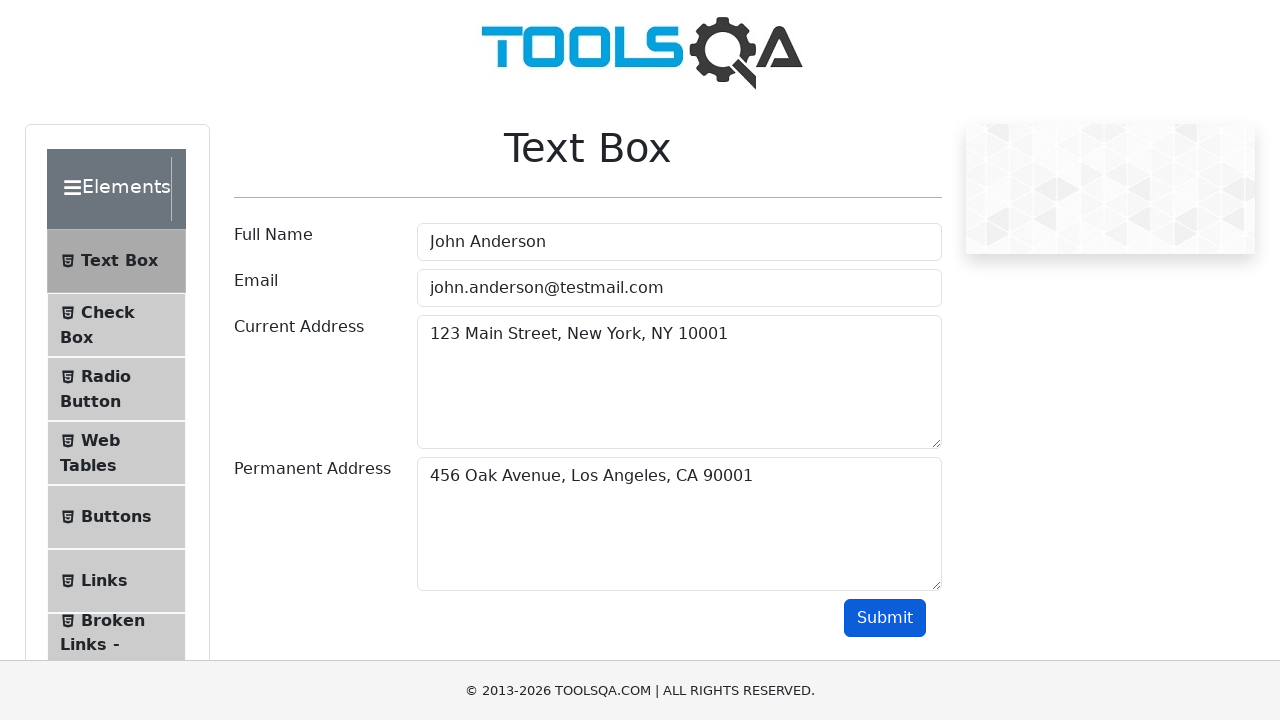

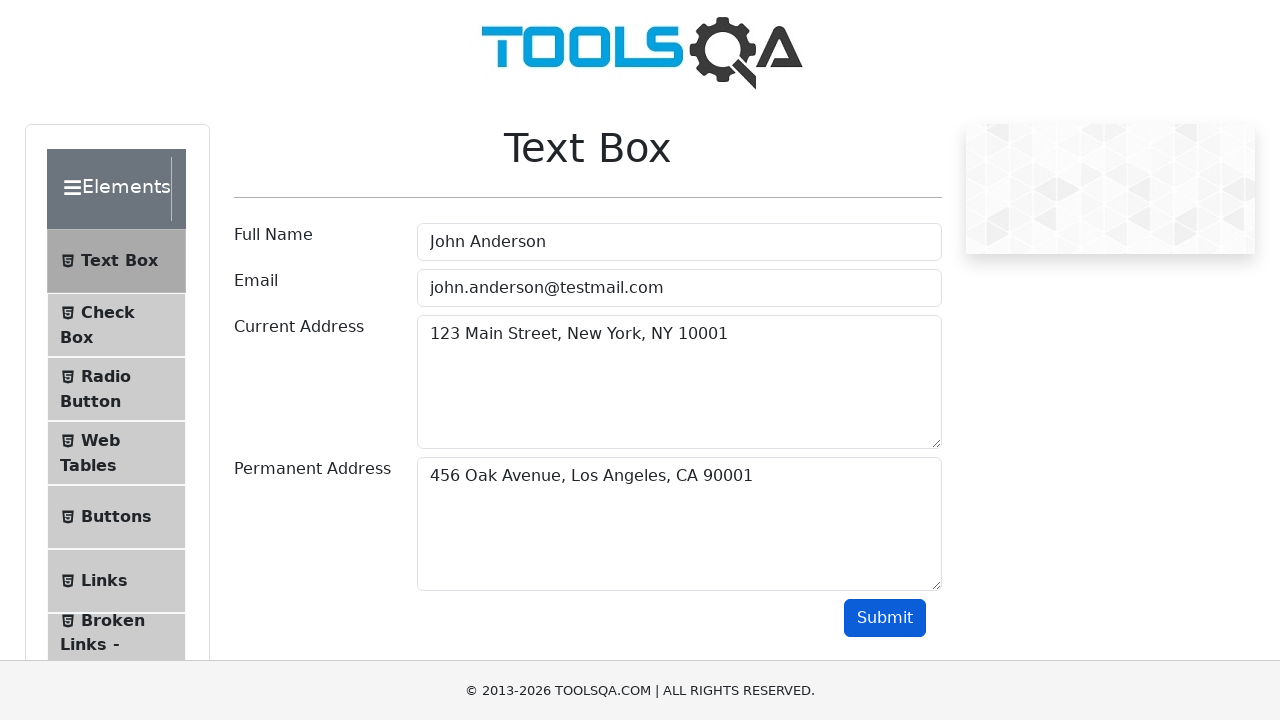